Tests hover action by navigating to Hovers page and hovering over user avatar images

Starting URL: https://the-internet.herokuapp.com/

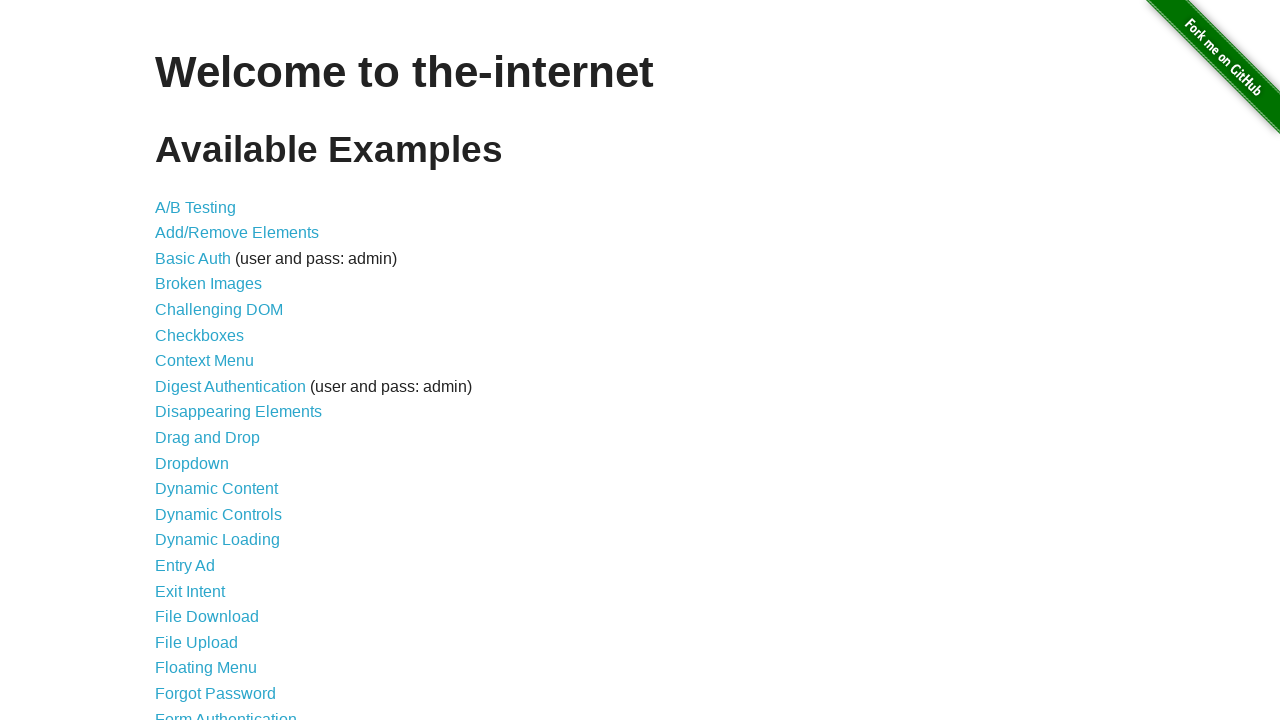

Clicked on Hovers link to navigate to Hovers page at (180, 360) on text='Hovers'
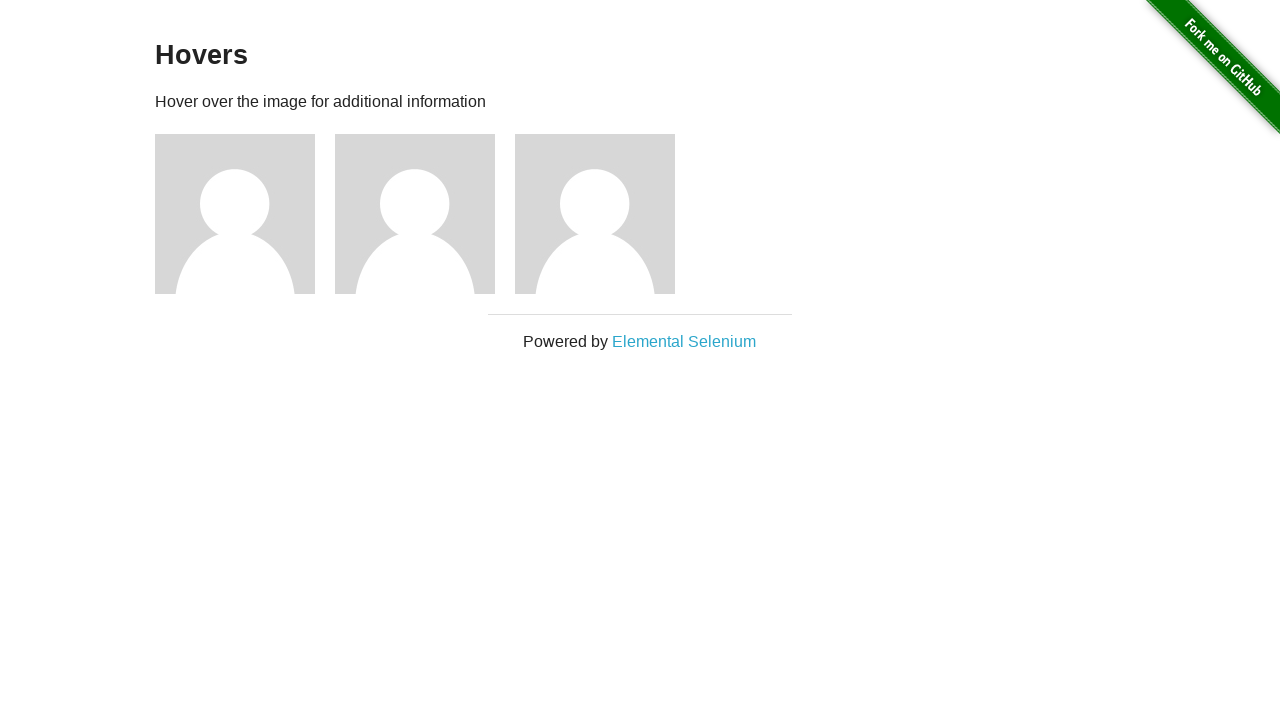

Hovered over the first user avatar image at (235, 214) on img[alt='User Avatar']
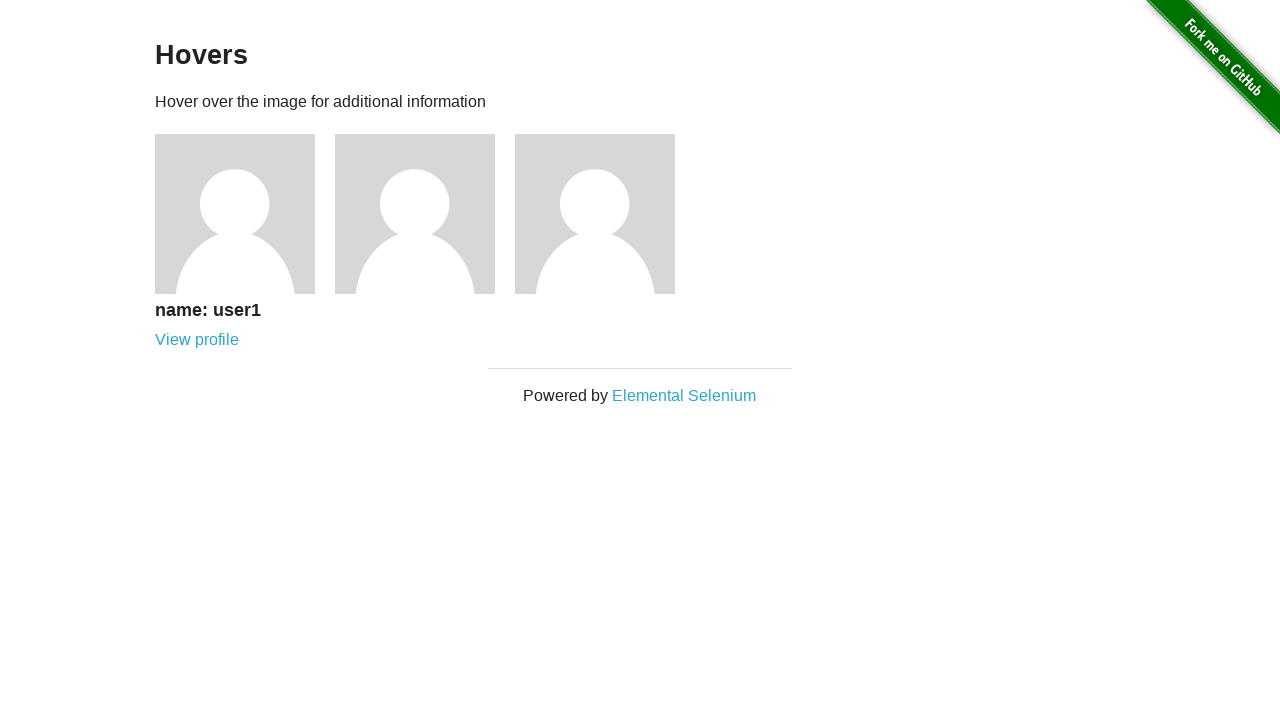

Retrieved all user avatar elements
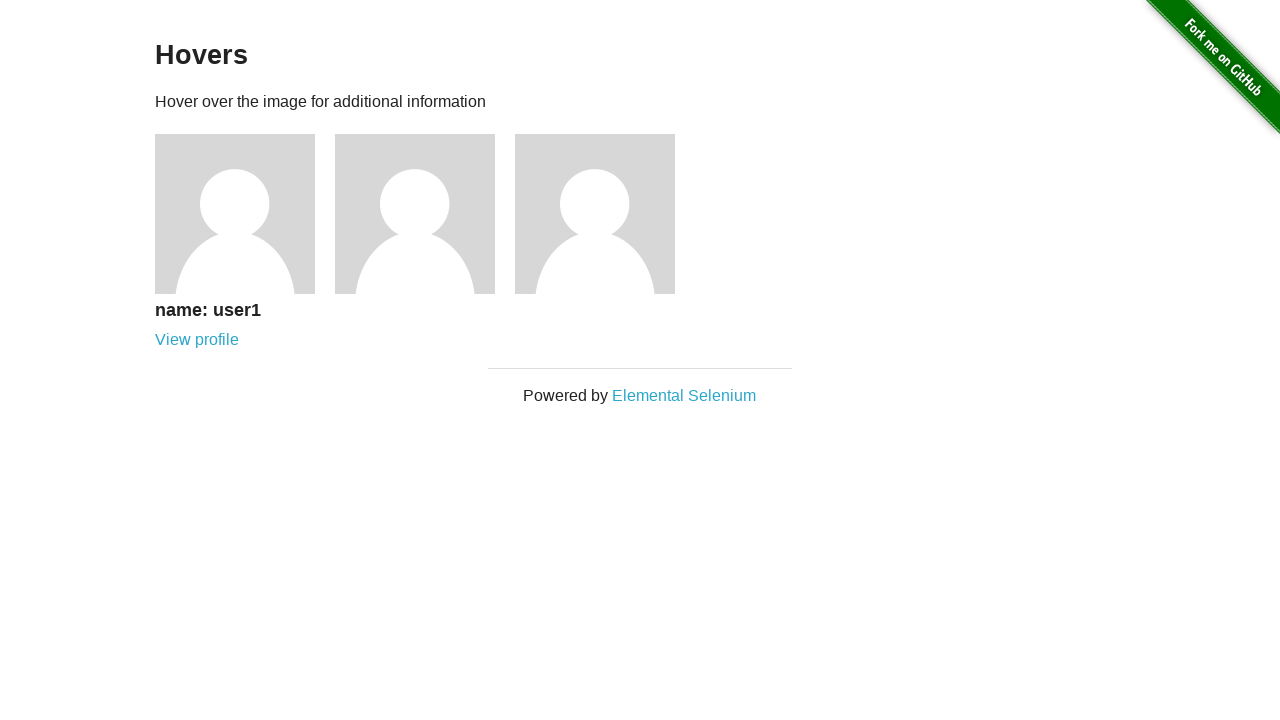

Hovered over a user avatar image at (235, 214) on xpath=//img[@alt='User Avatar'] >> nth=0
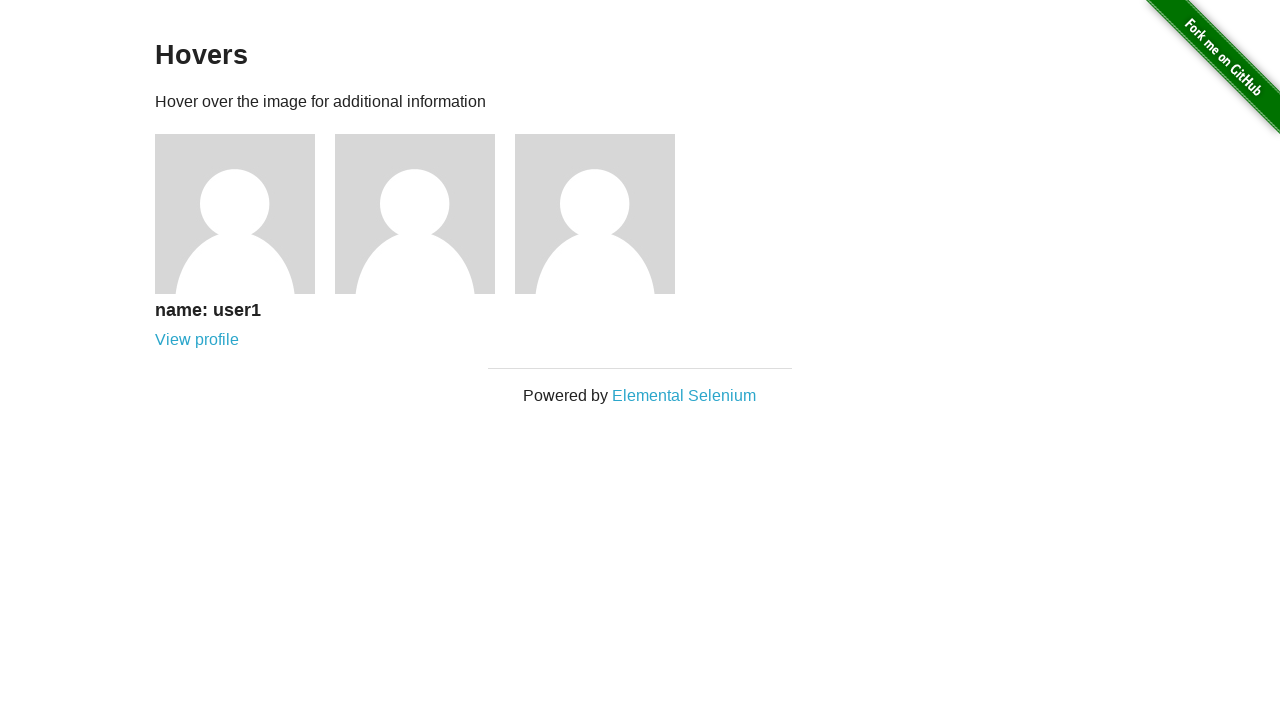

Hovered over a user avatar image at (415, 214) on xpath=//img[@alt='User Avatar'] >> nth=1
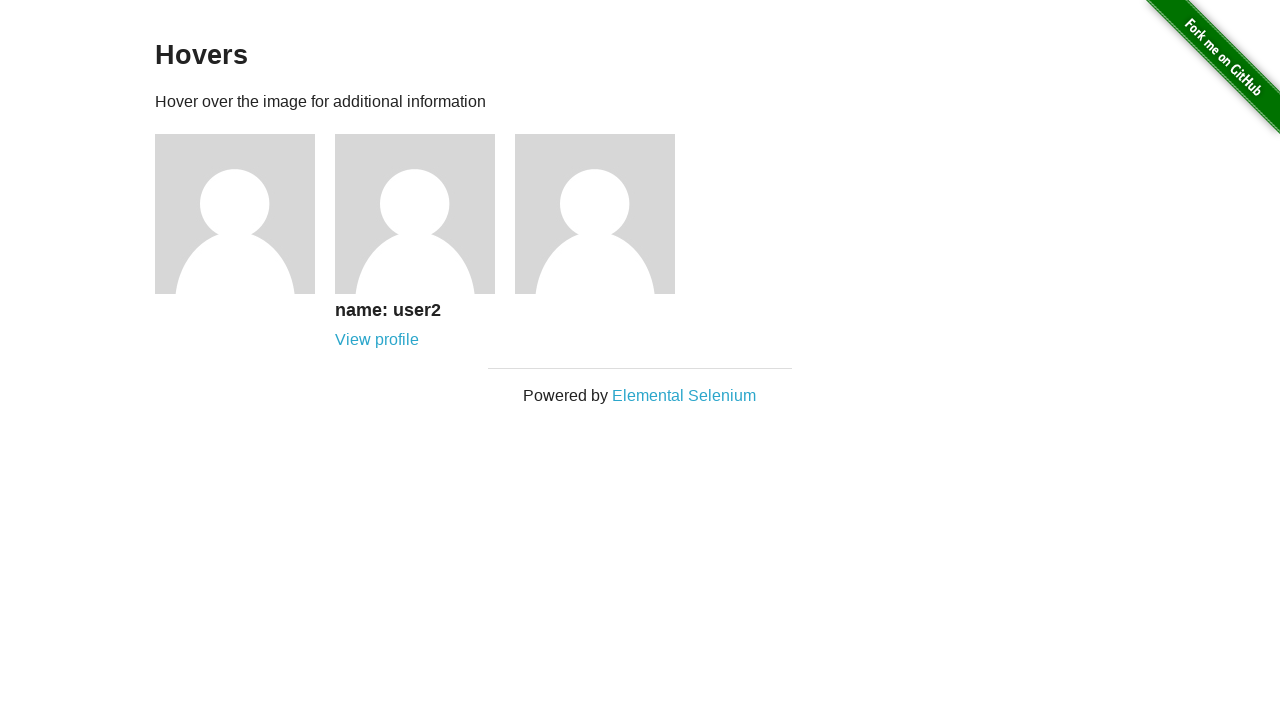

Hovered over a user avatar image at (595, 214) on xpath=//img[@alt='User Avatar'] >> nth=2
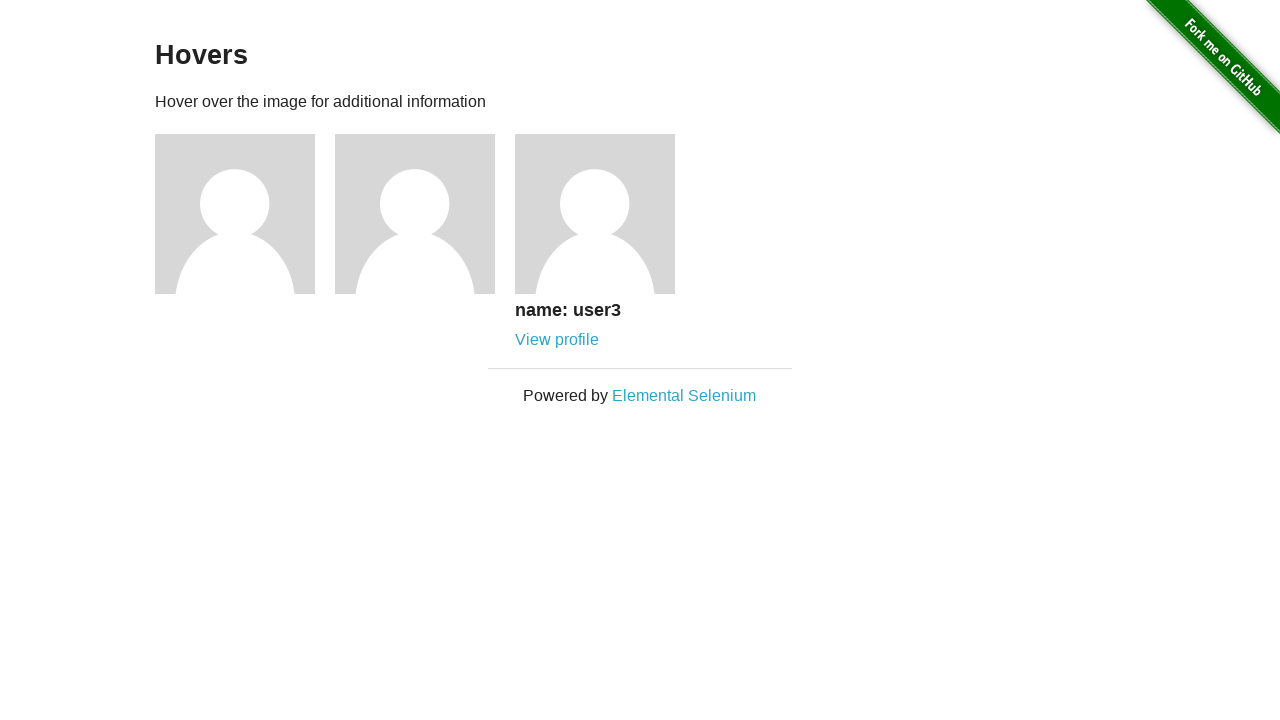

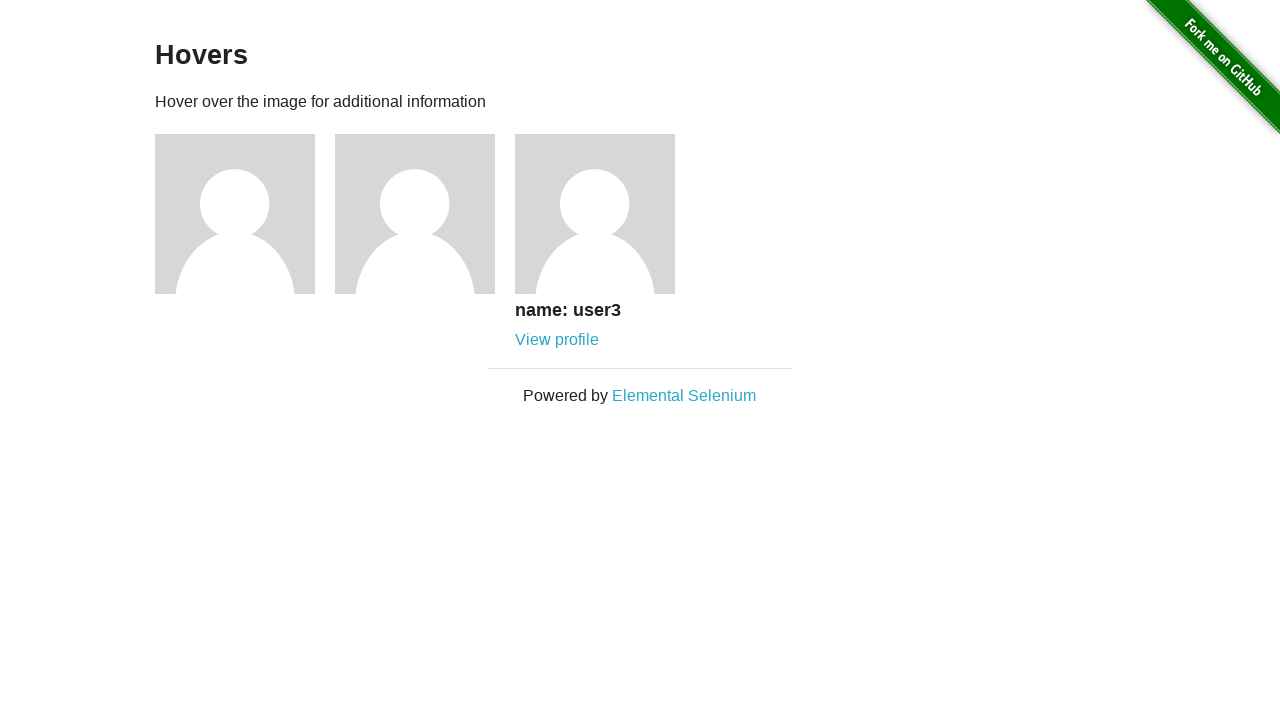